Tests Simple Form Demo by entering a message and verifying it displays in the output section

Starting URL: https://www.lambdatest.com/selenium-playground/

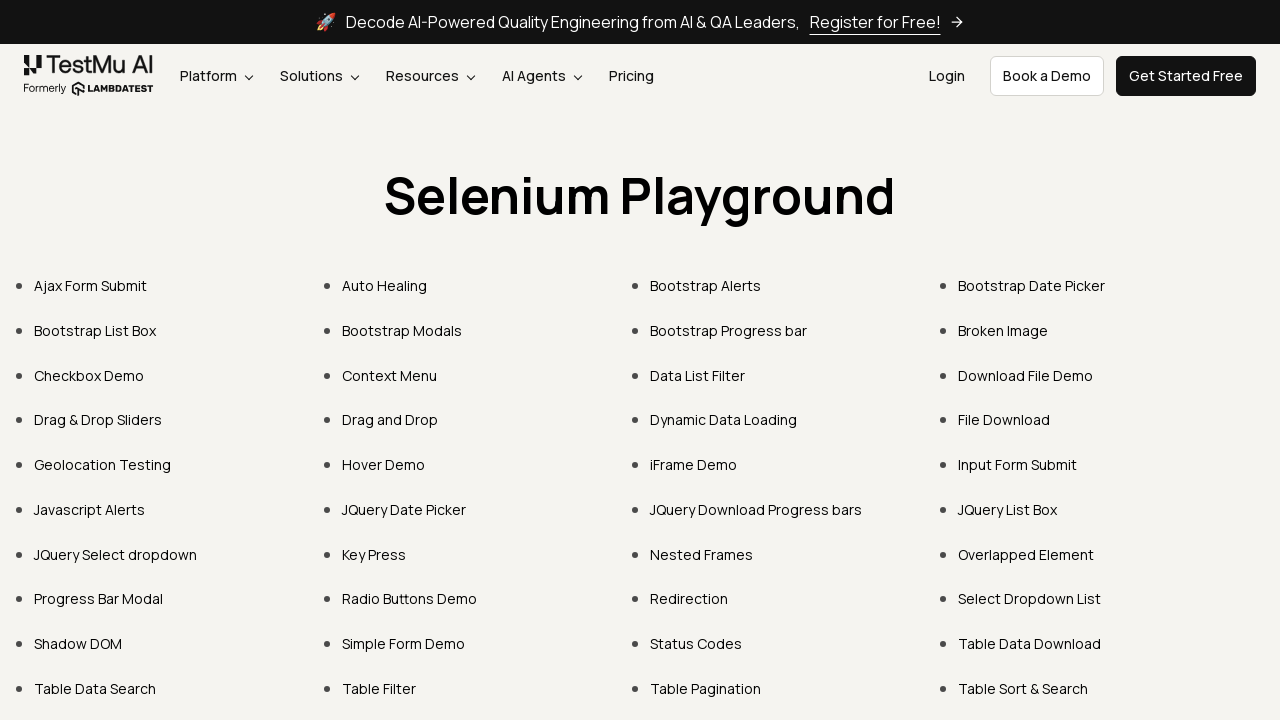

Clicked on Simple Form Demo link at (404, 644) on text=Simple Form Demo
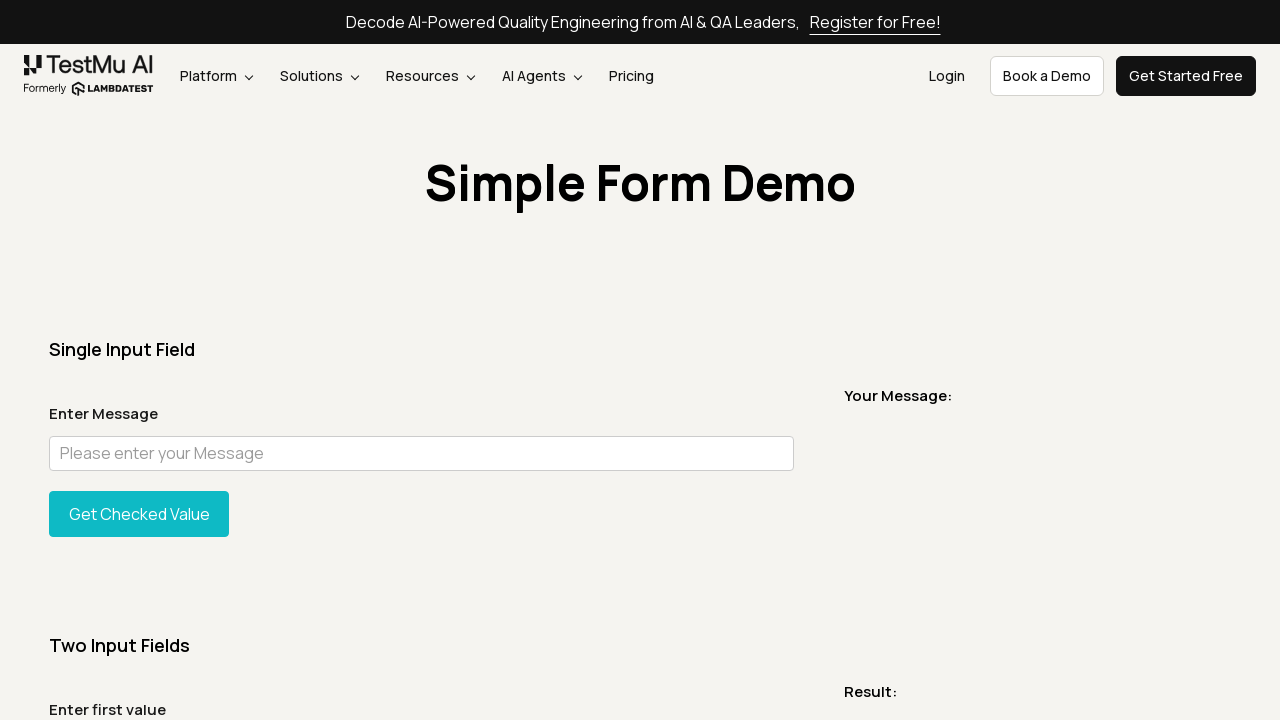

Validated URL contains simple-form-demo
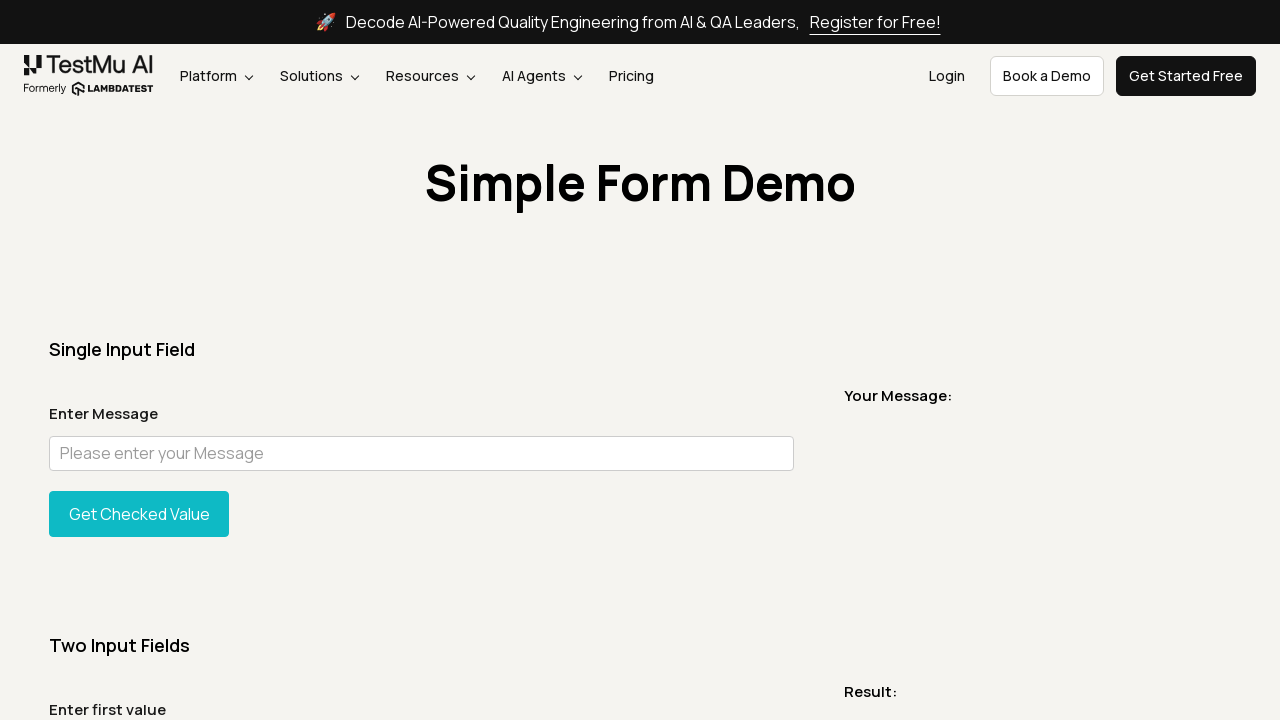

Entered message 'Welcome to LambdaTest' in text box on #user-message
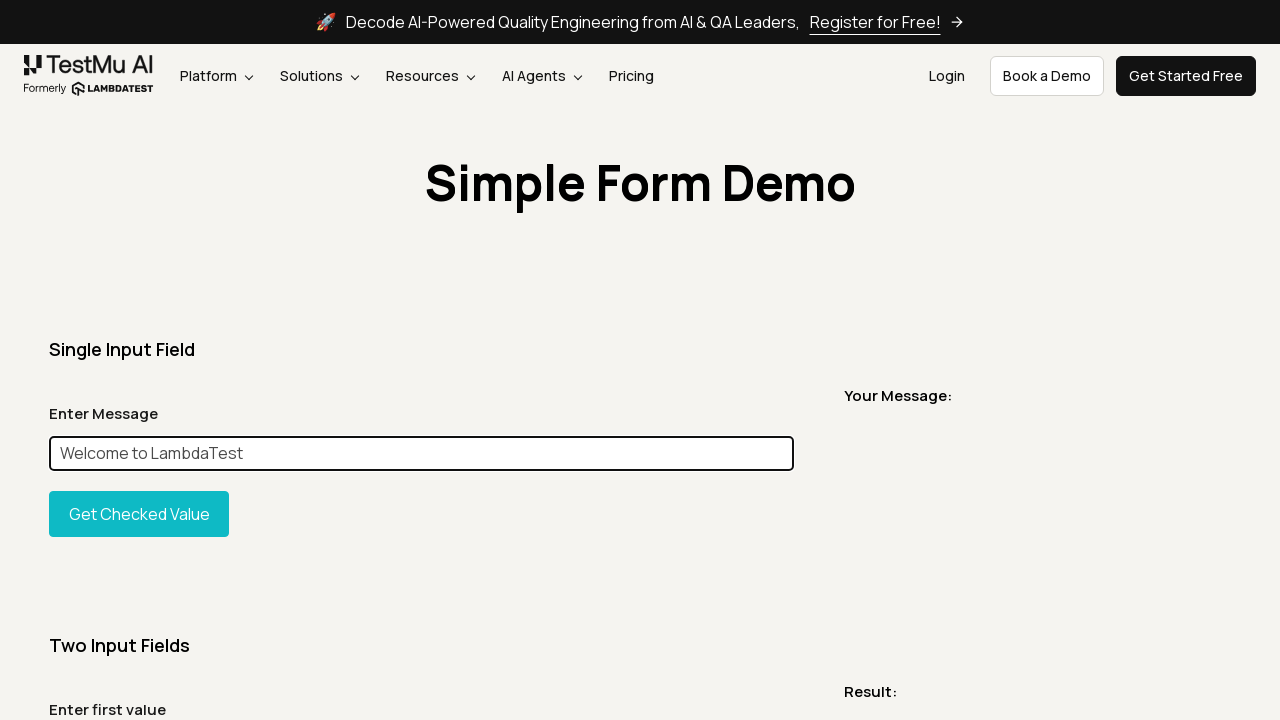

Waited for network to be idle after message entry
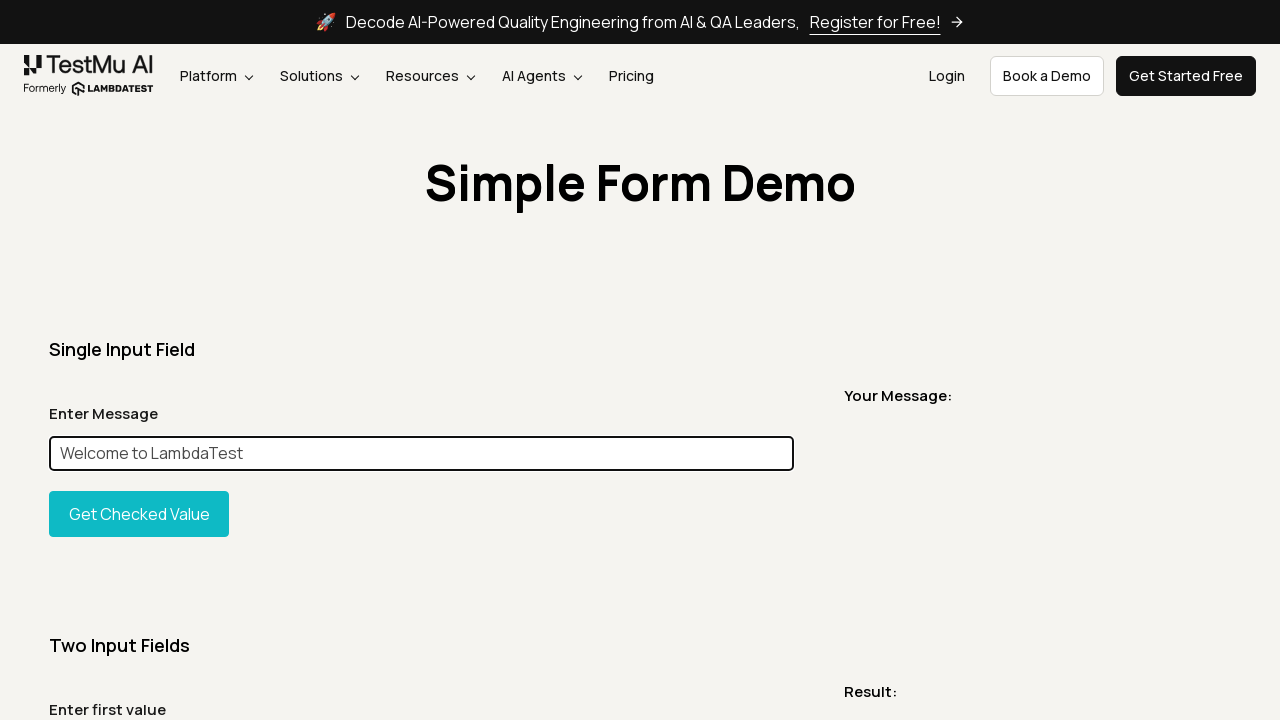

Clicked Get Checked Value button at (139, 514) on text=Get Checked Value
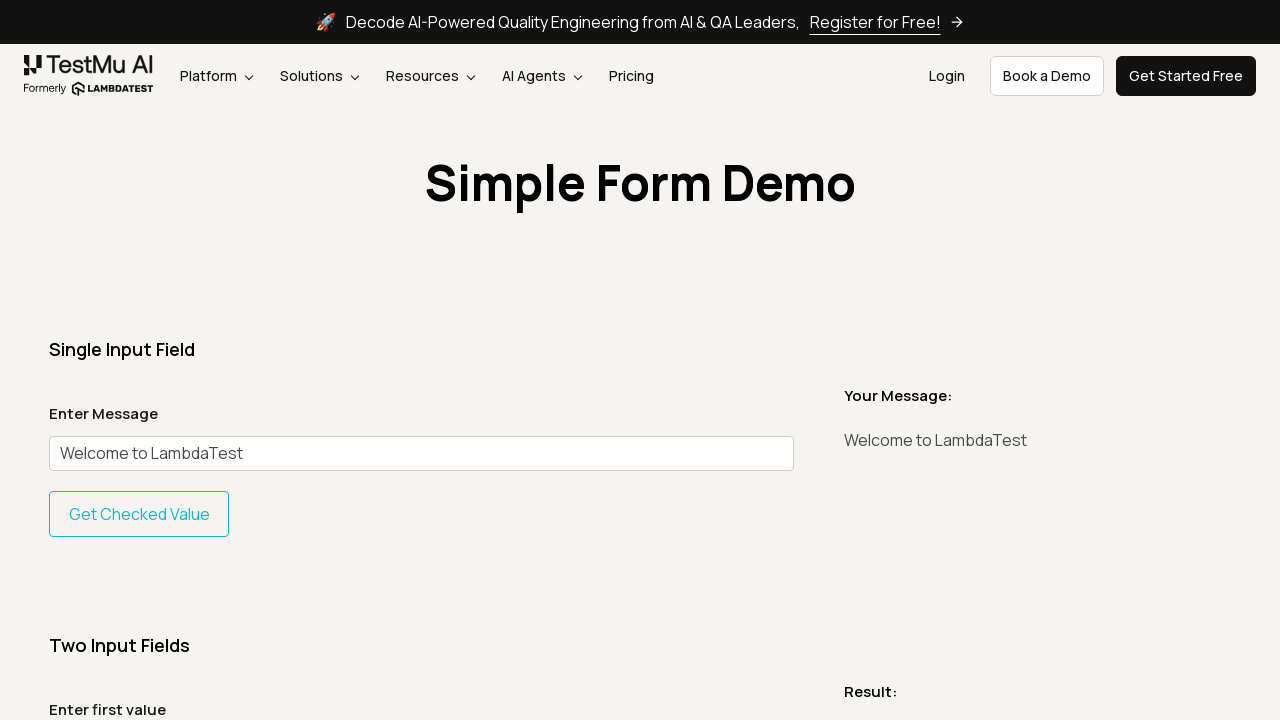

Waited for network to be idle after button click
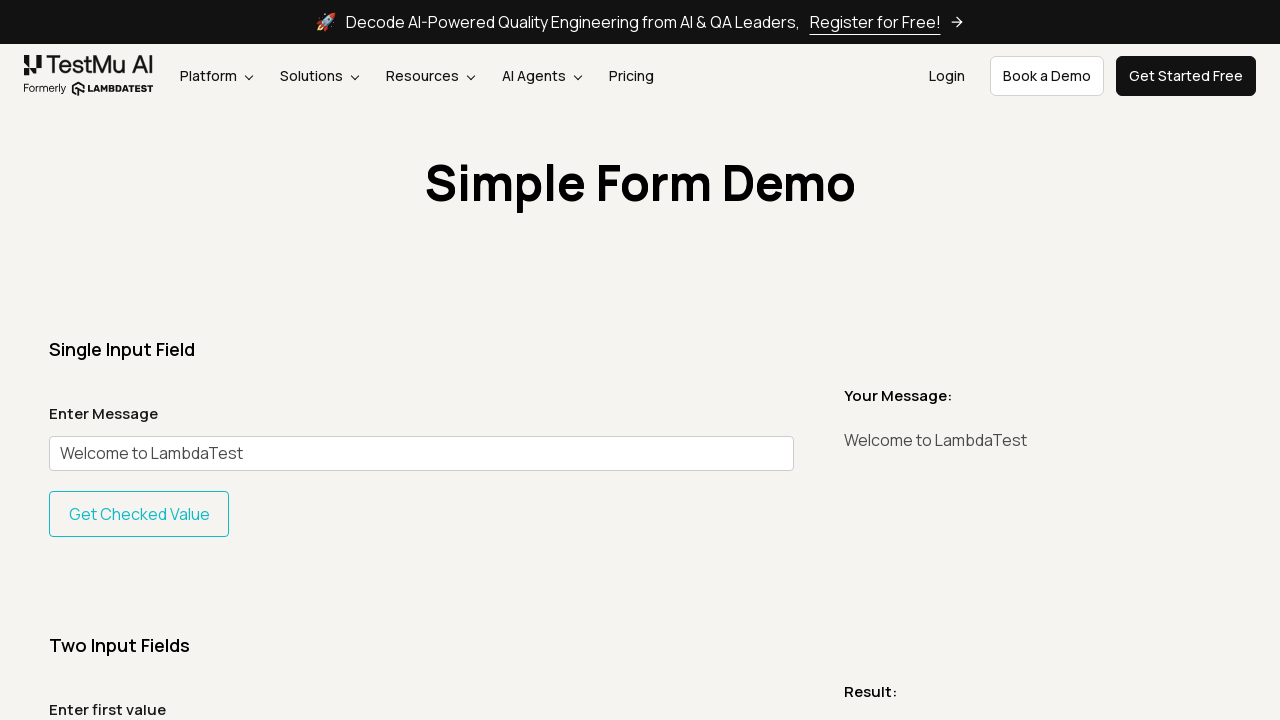

Validated message 'Welcome to LambdaTest' is displayed in output section
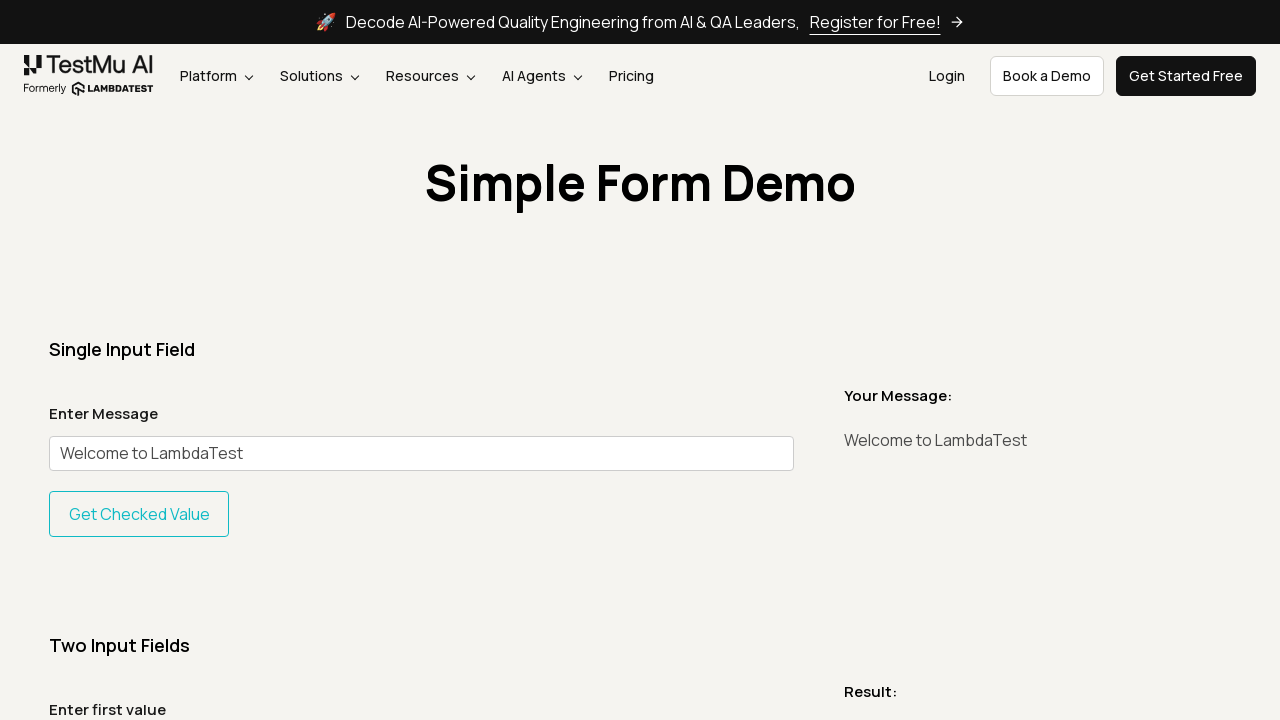

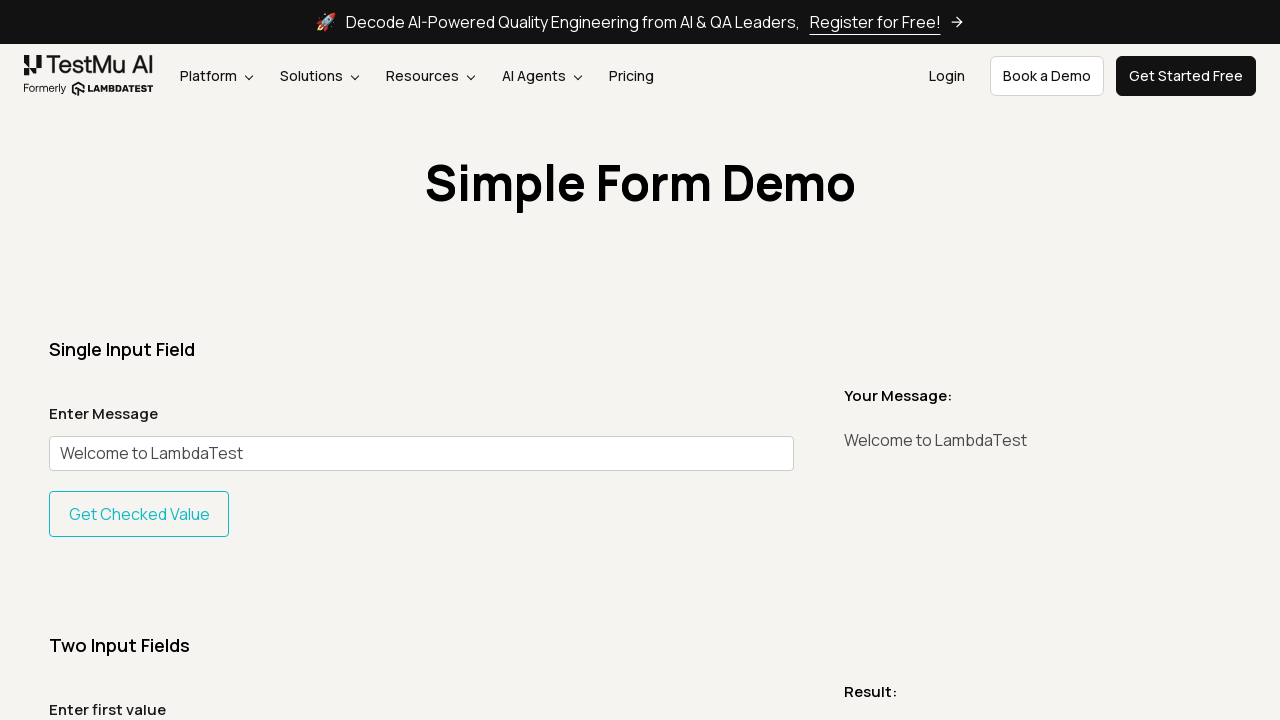